Tests the navigation menu by verifying that all expected menu links (Home, About, Shop, Blog, Contact, My account) are present with correct text.

Starting URL: http://practice.automationbro.com

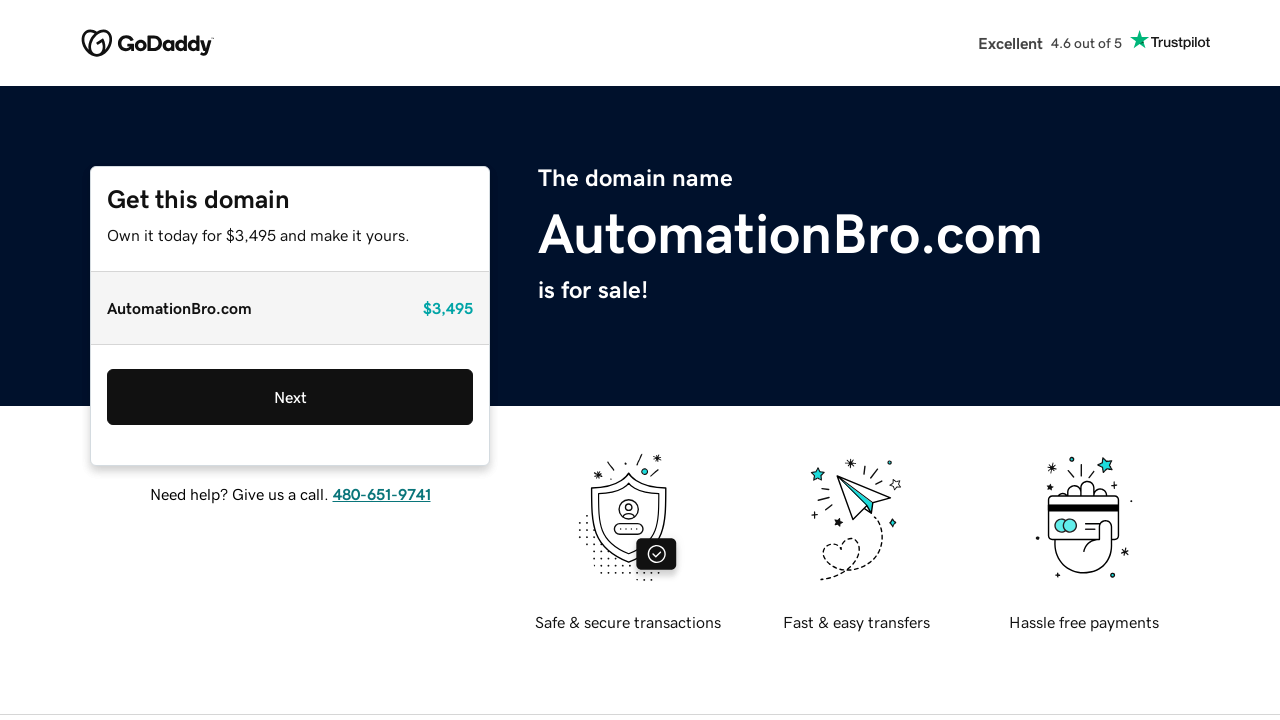

Navigated to http://practice.automationbro.com
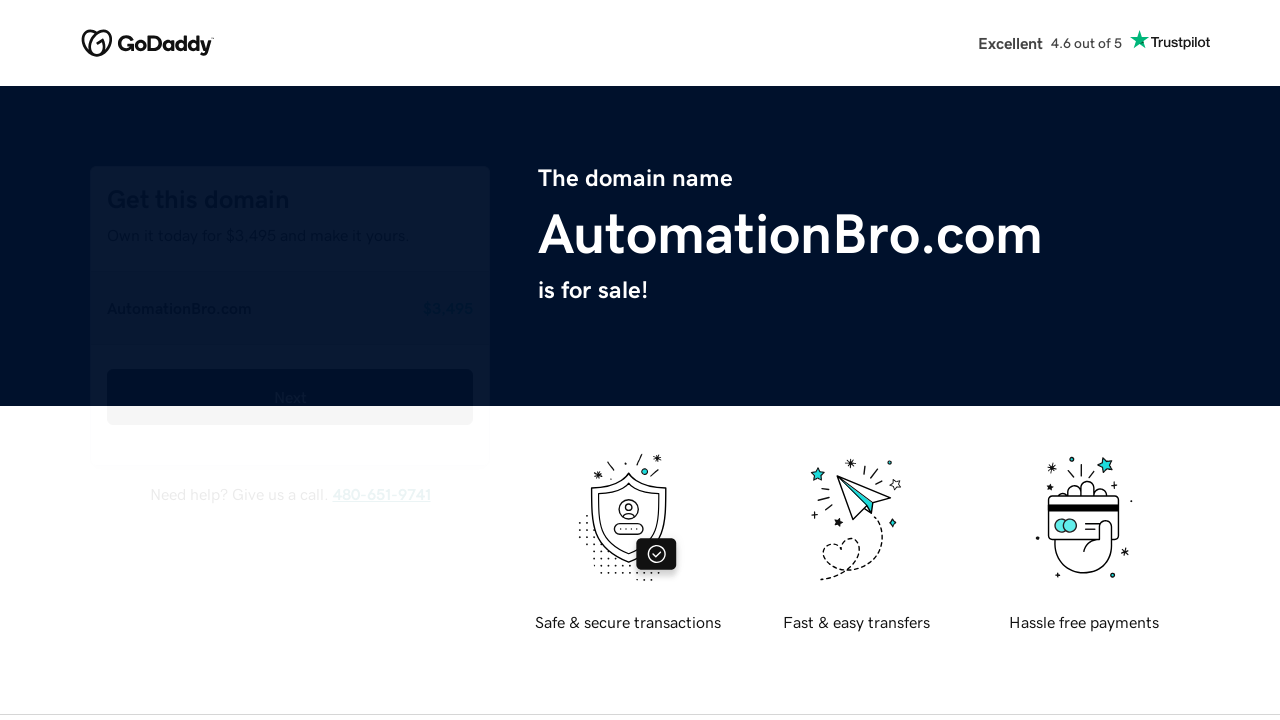

Located all menu link elements in primary navigation
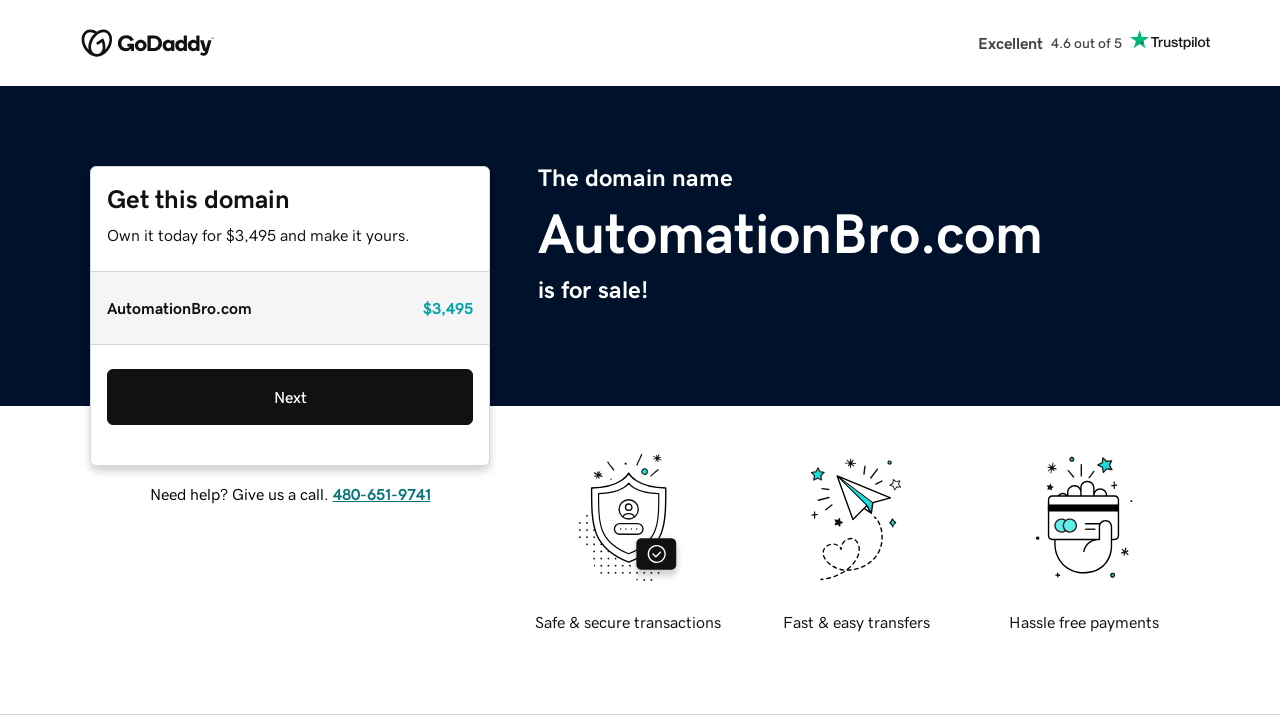

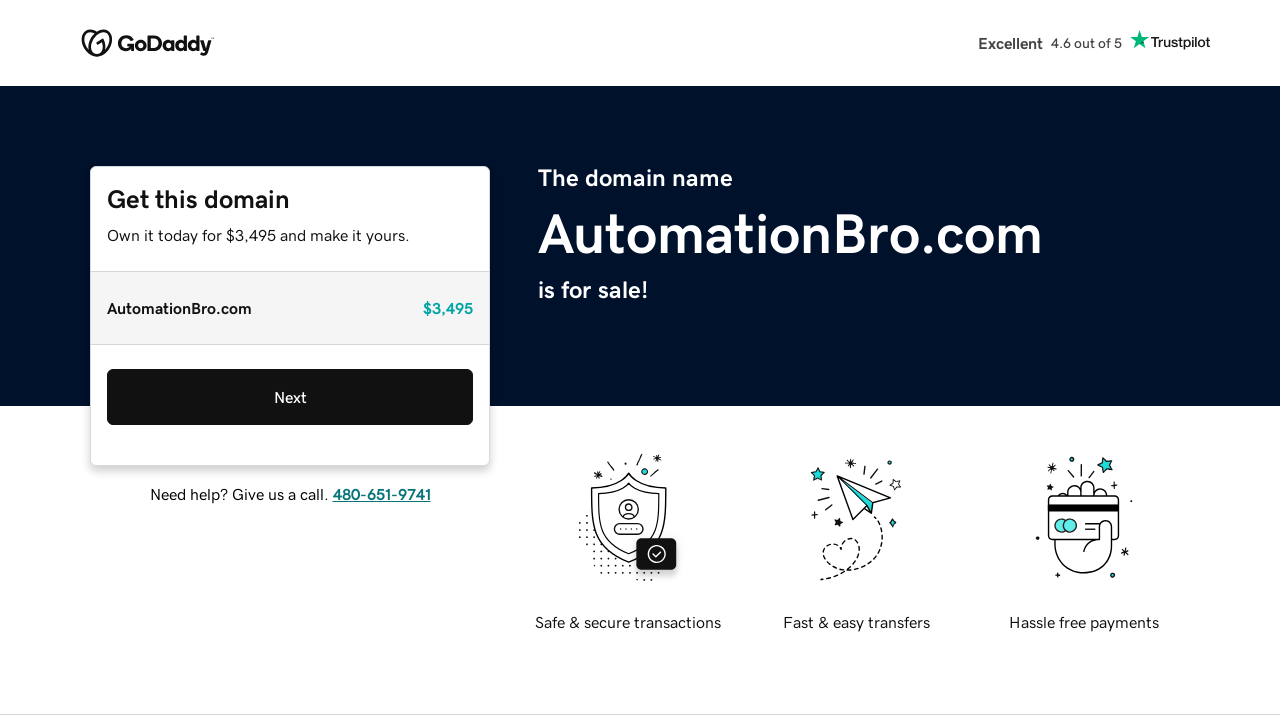